Tests interaction with an HTML table by locating the product table, verifying its structure (rows and columns), and accessing specific cell data in the table.

Starting URL: https://www.rahulshettyacademy.com/AutomationPractice/

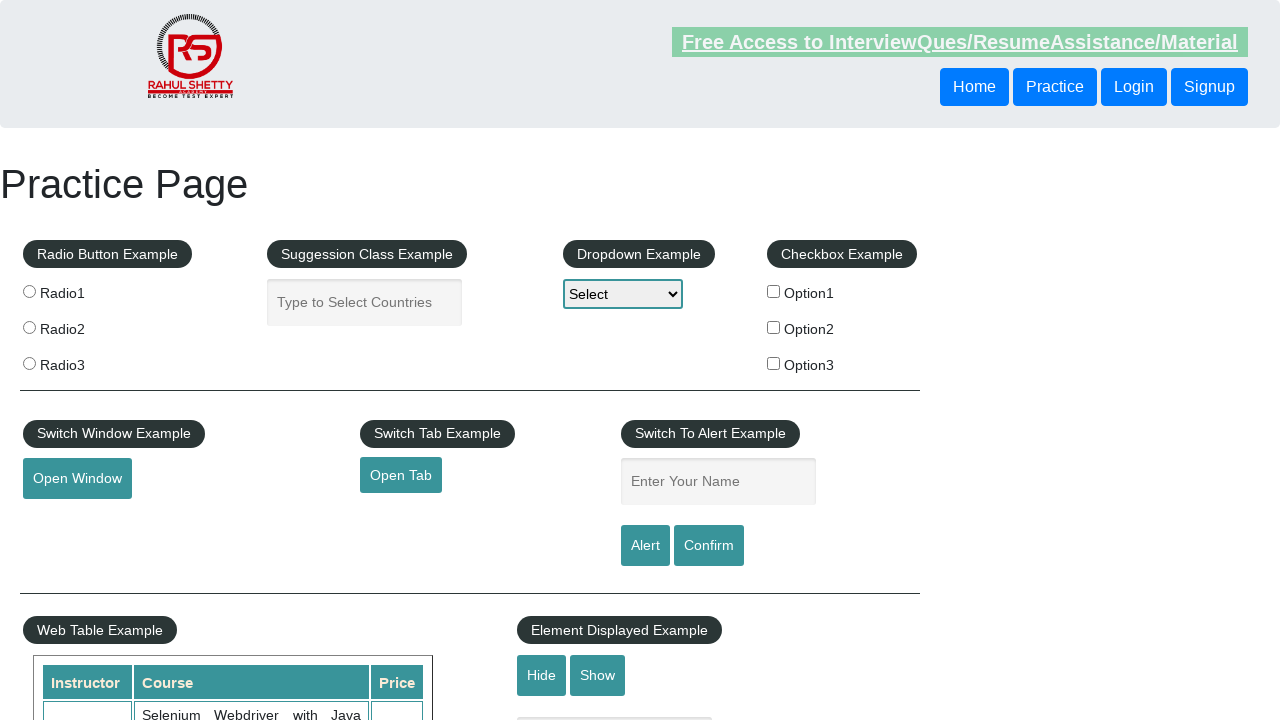

Waited for product table to be visible
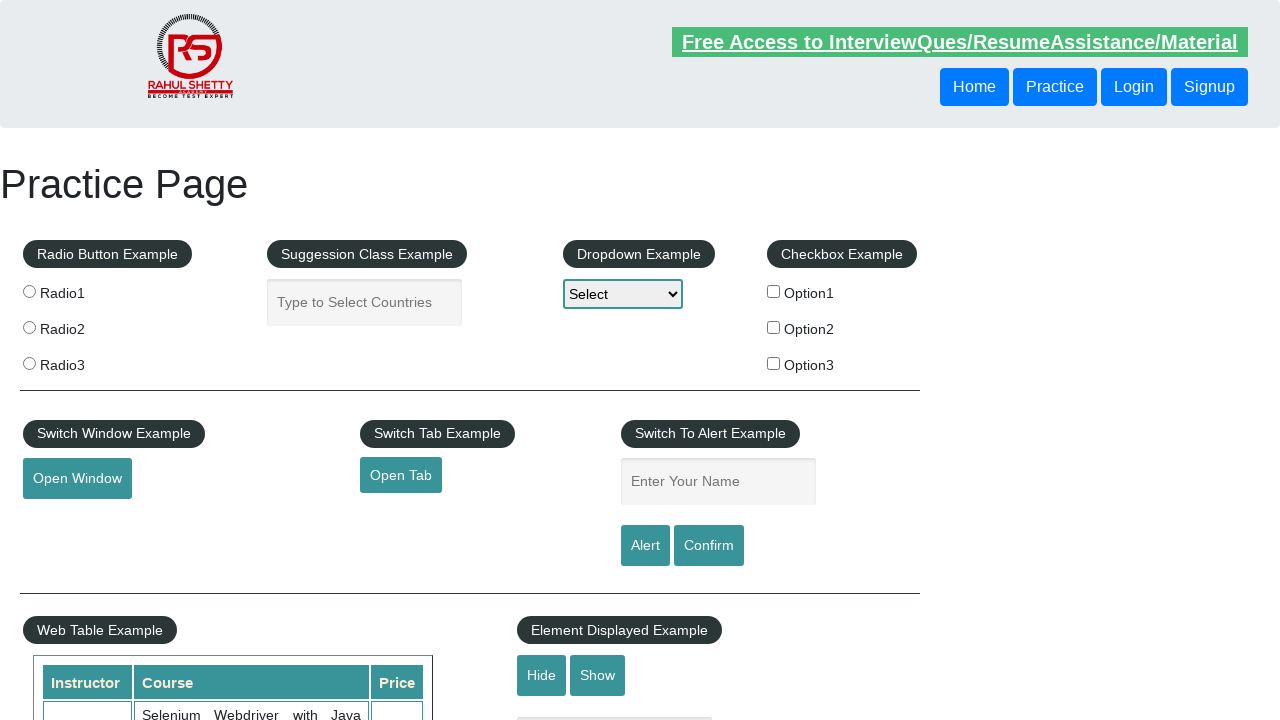

Located product table element
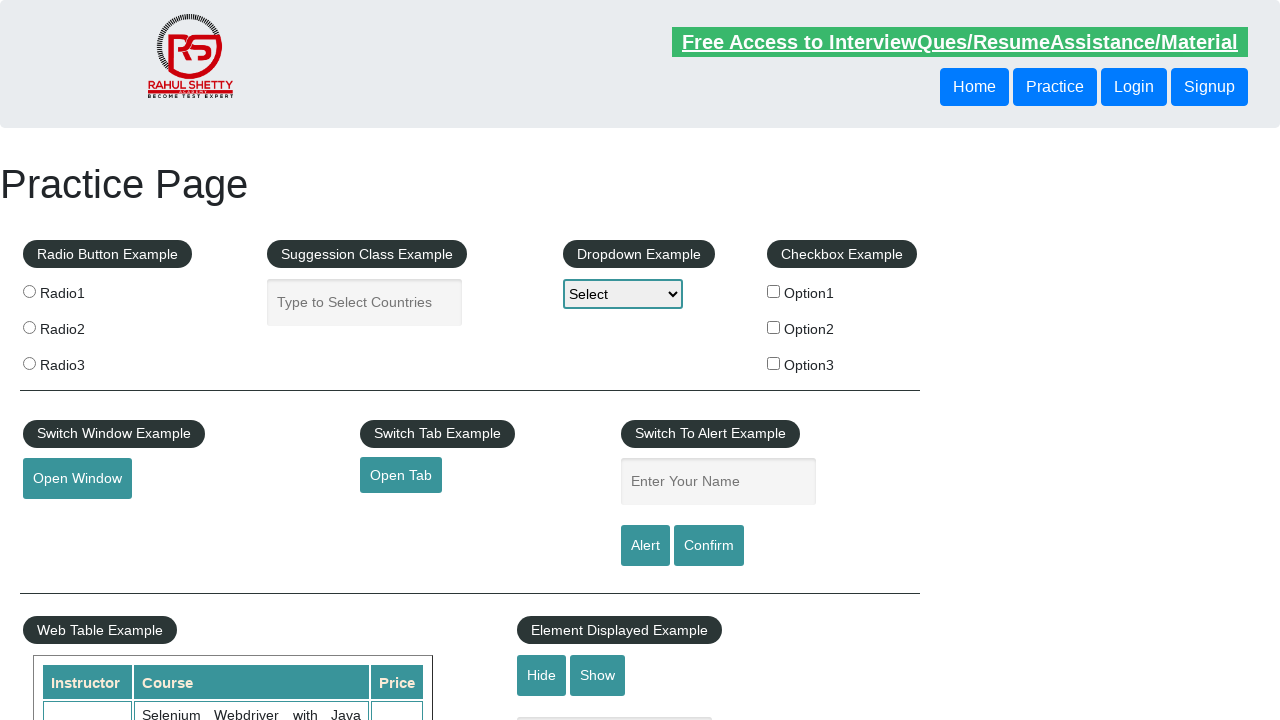

Verified table has rows and first row is available
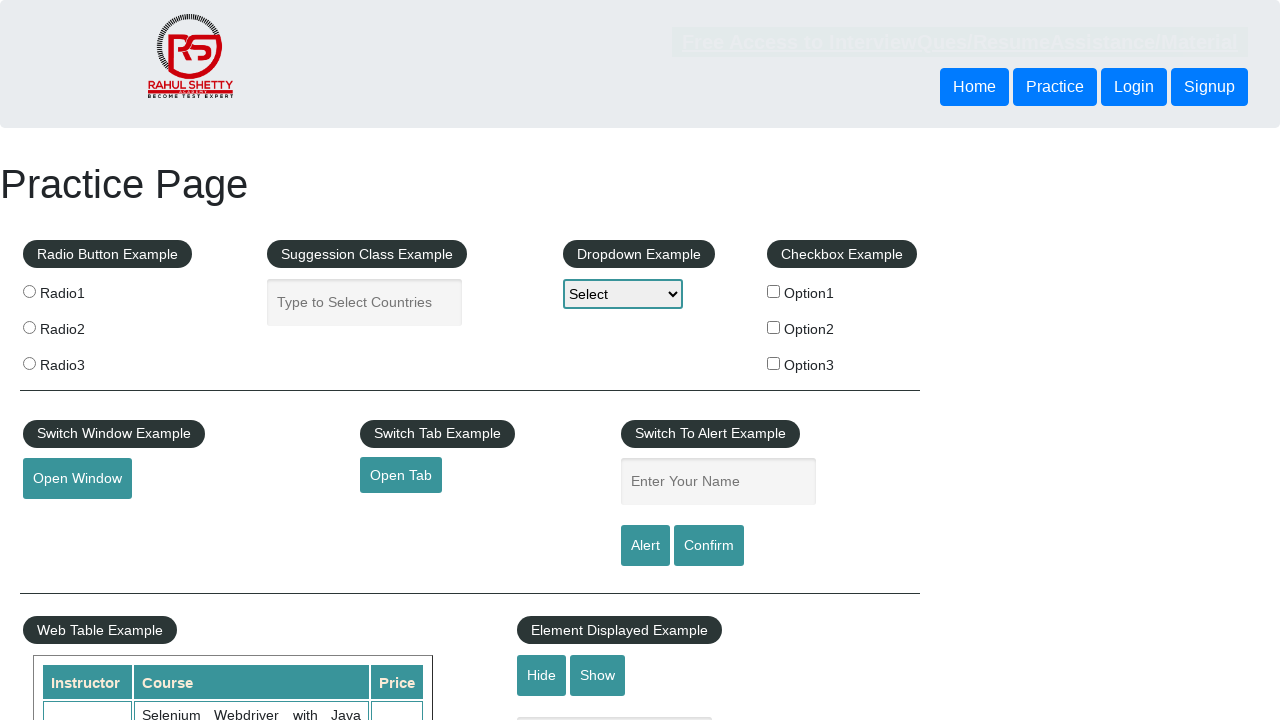

Verified header row has column headers
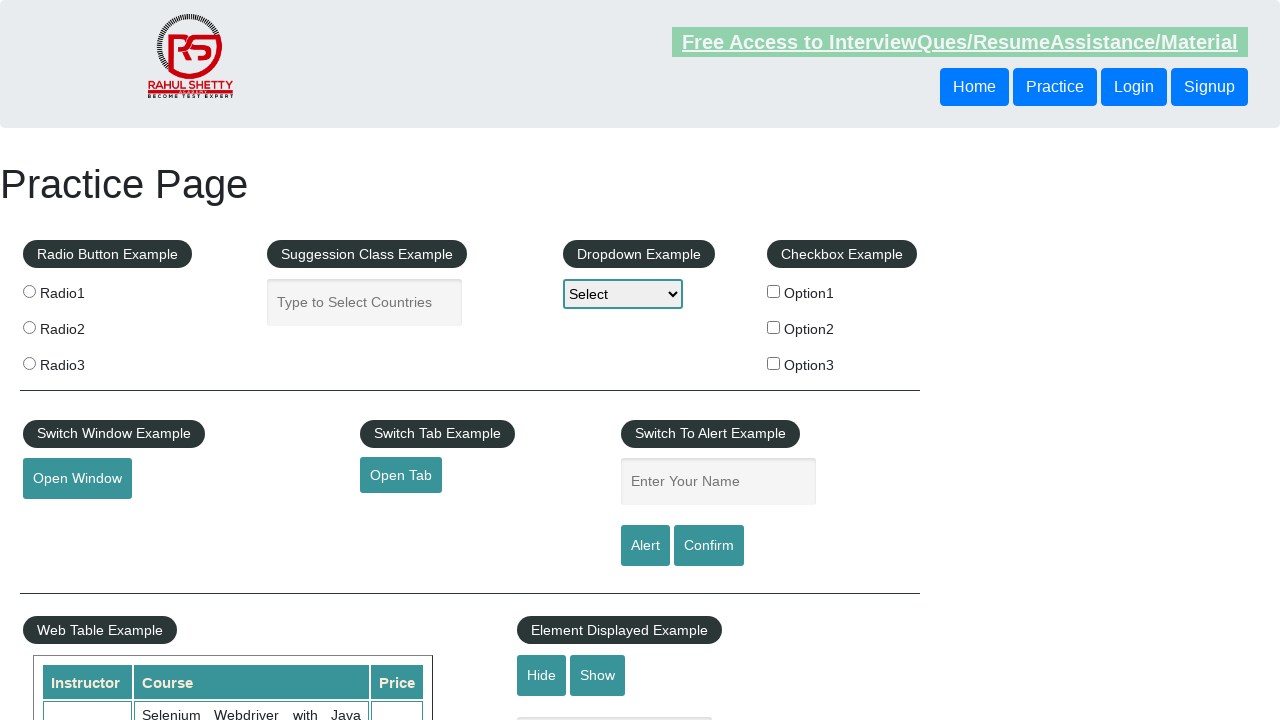

Located and verified third row in table
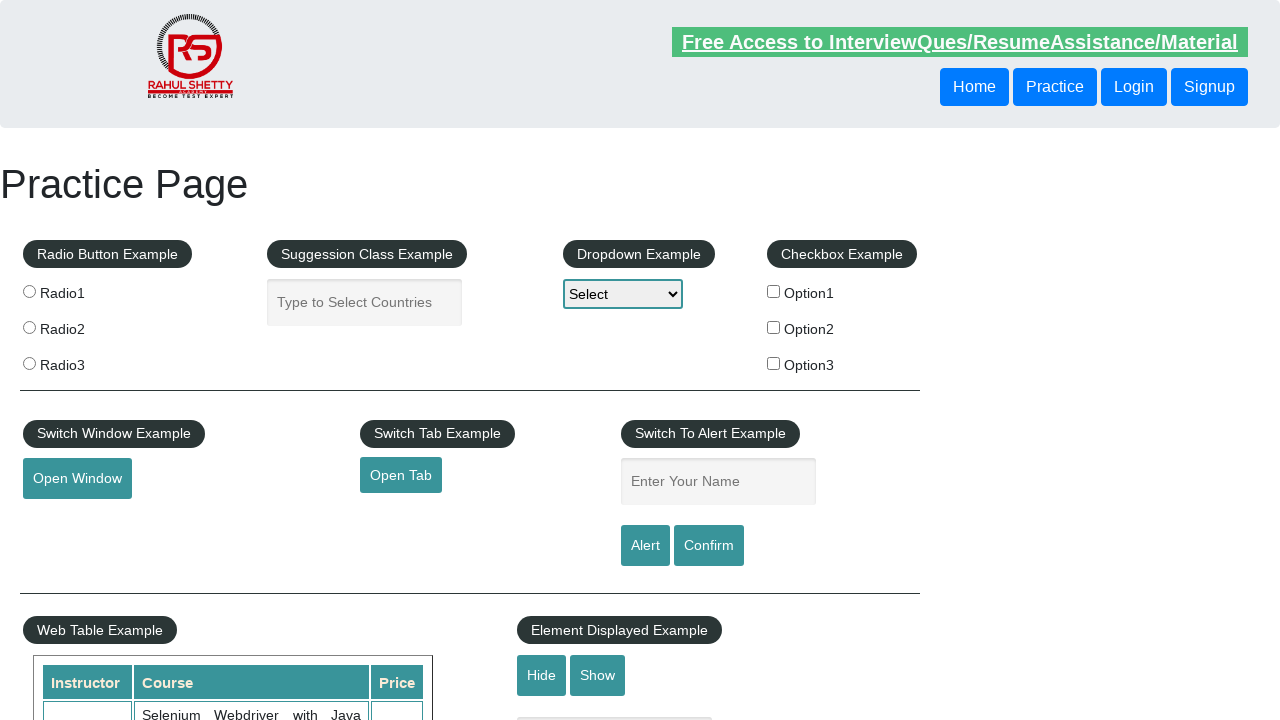

Verified cells in third row are accessible
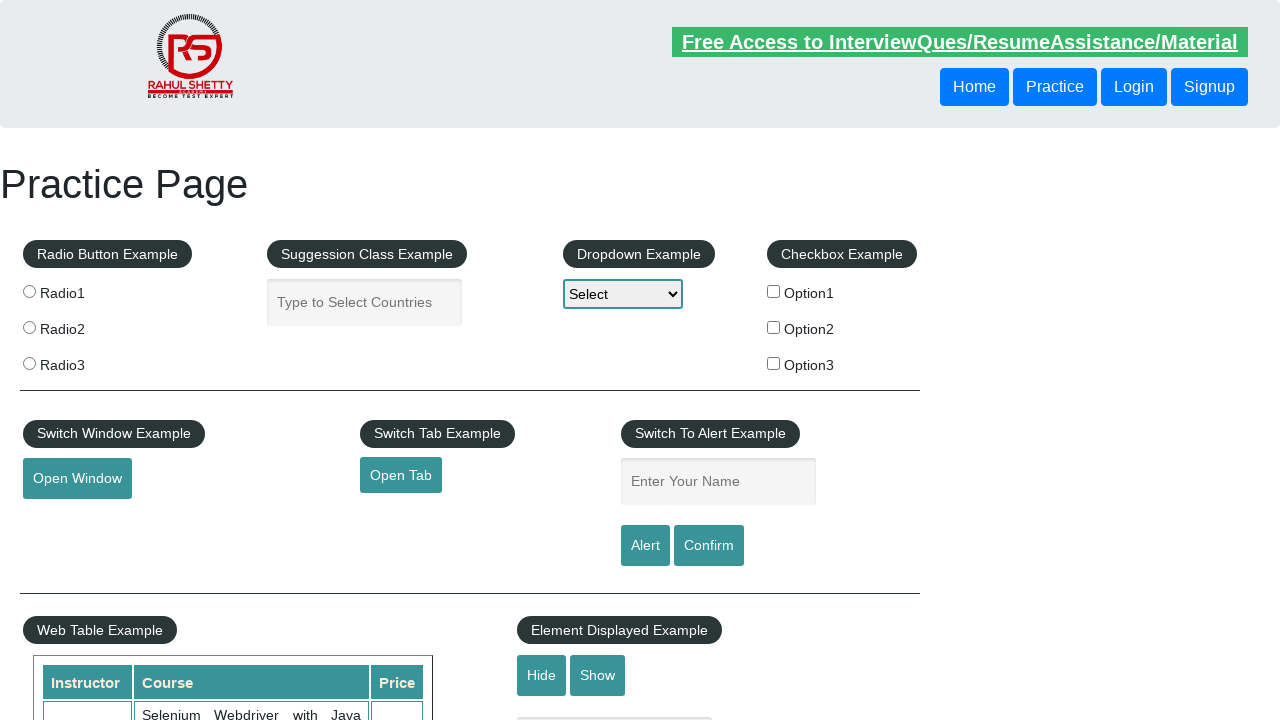

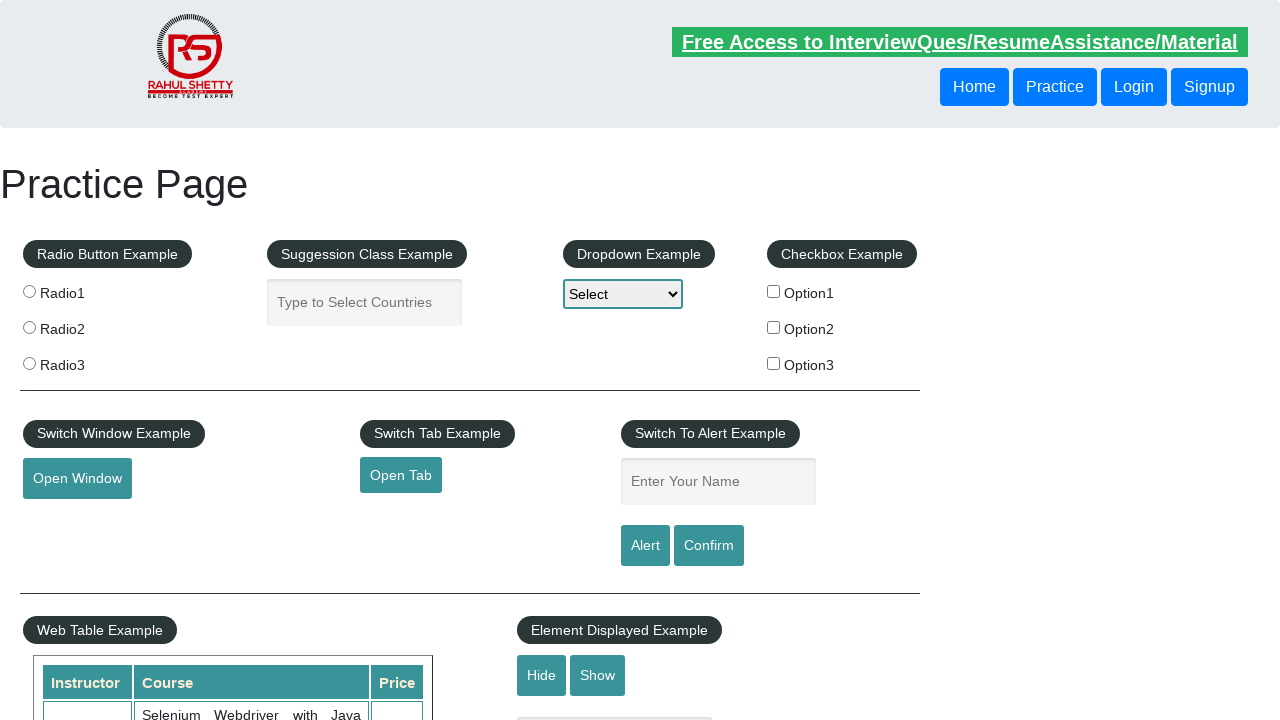